Tests search functionality by clearing search field and searching for "Detergent"

Starting URL: https://tide.com/en-us

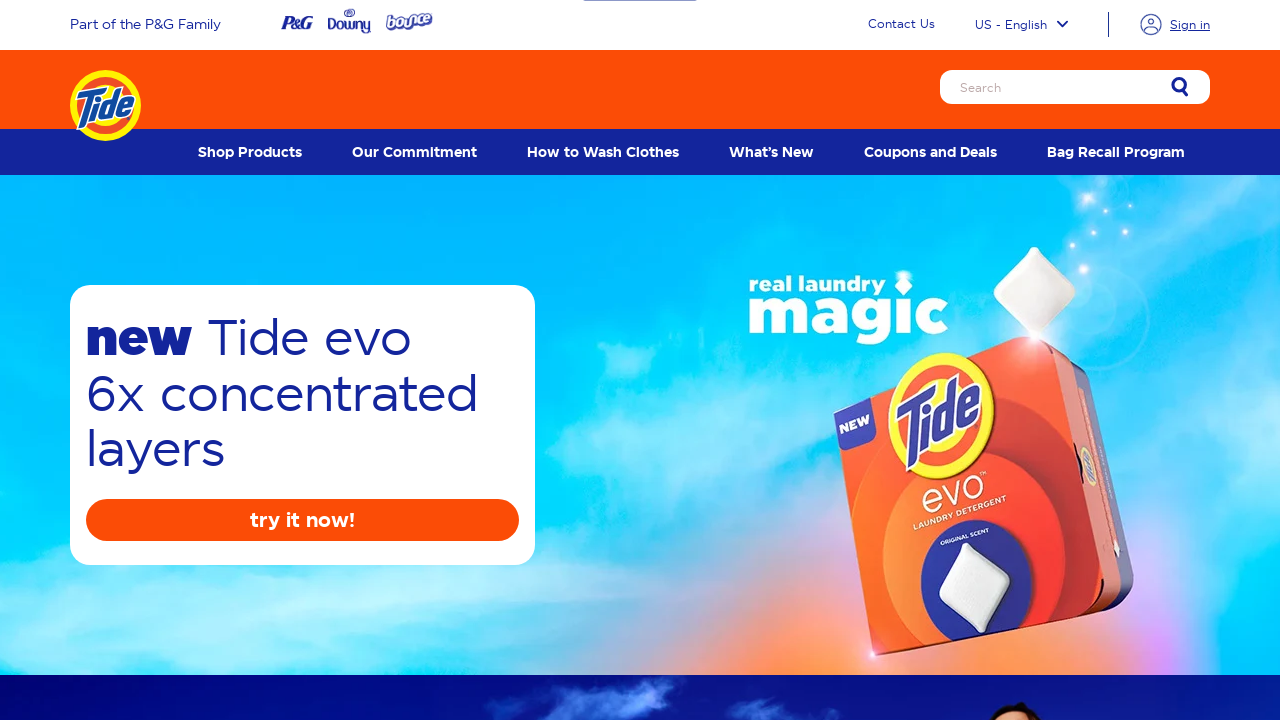

Cleared search input field on input[placeholder='Search']
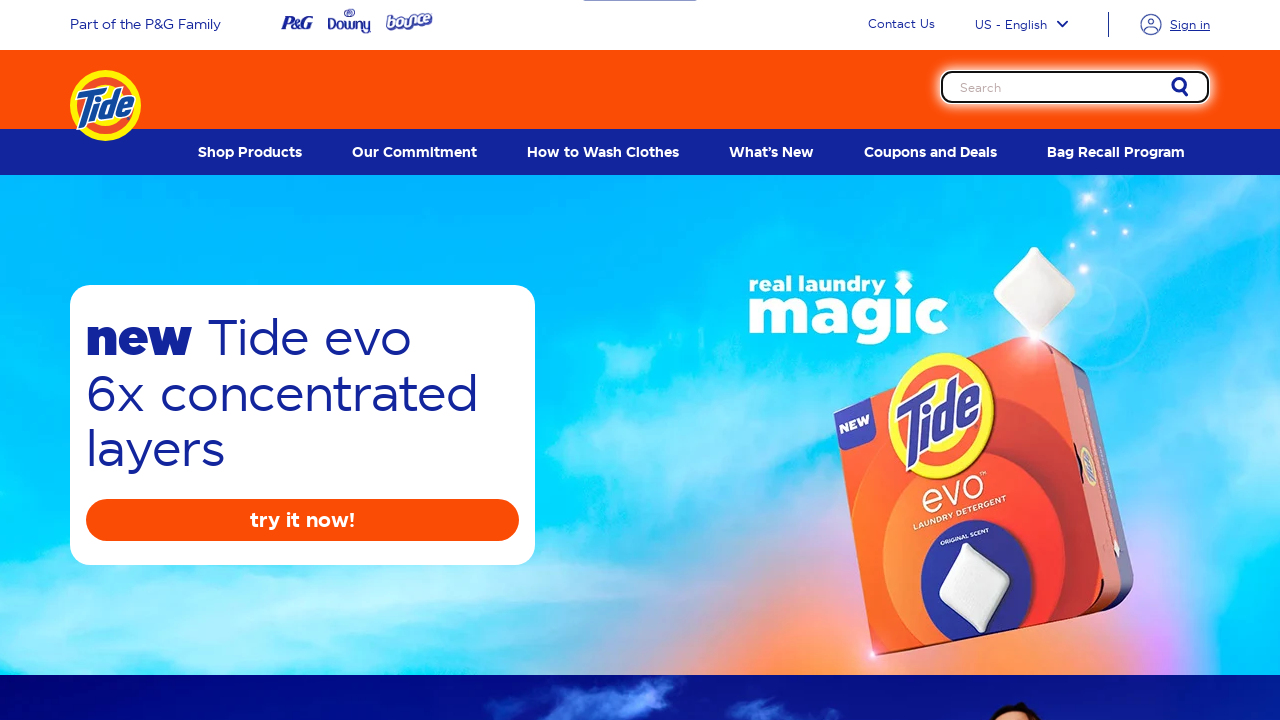

Filled search field with 'Detergent' on input[placeholder='Search']
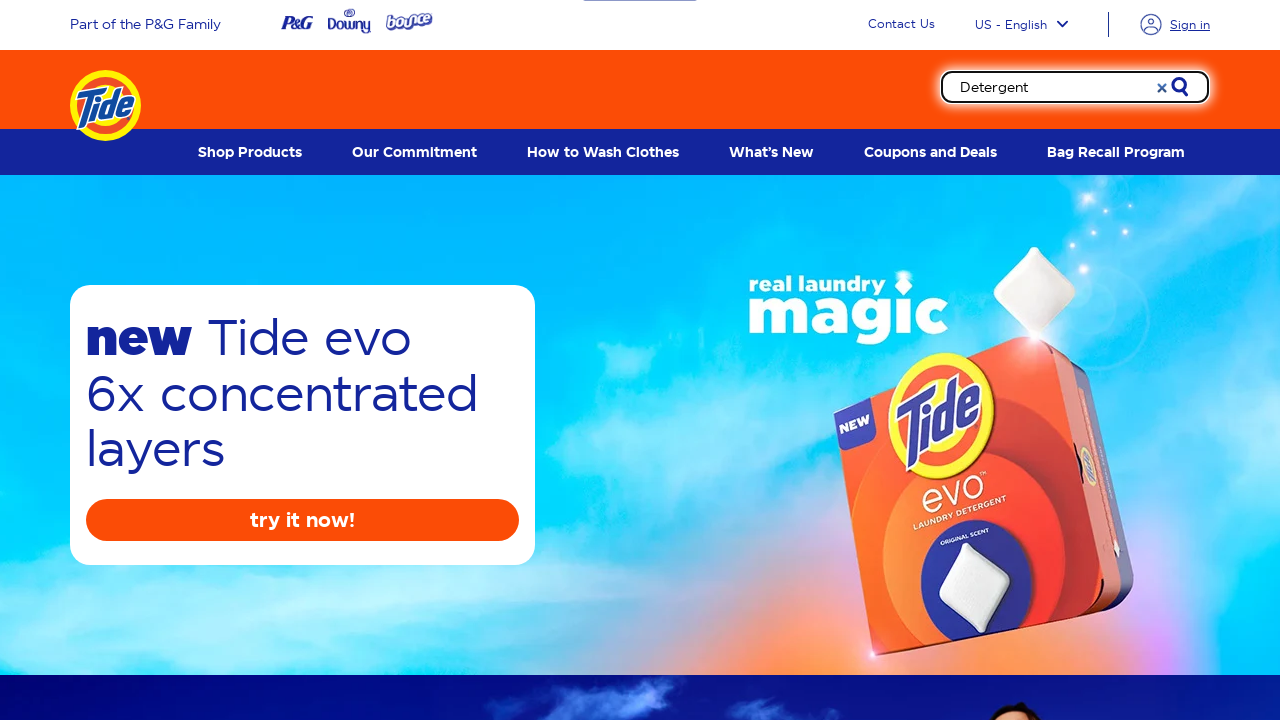

Pressed Enter to submit search for 'Detergent' on input[placeholder='Search']
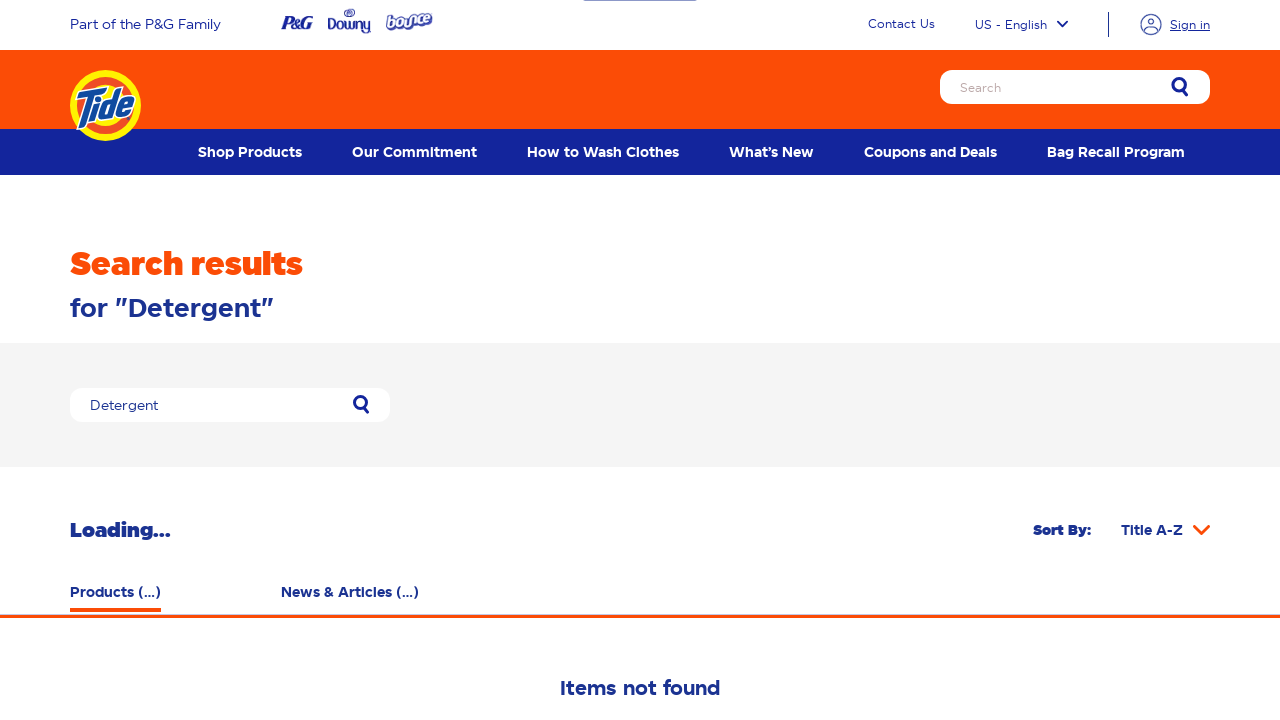

Search results loaded successfully
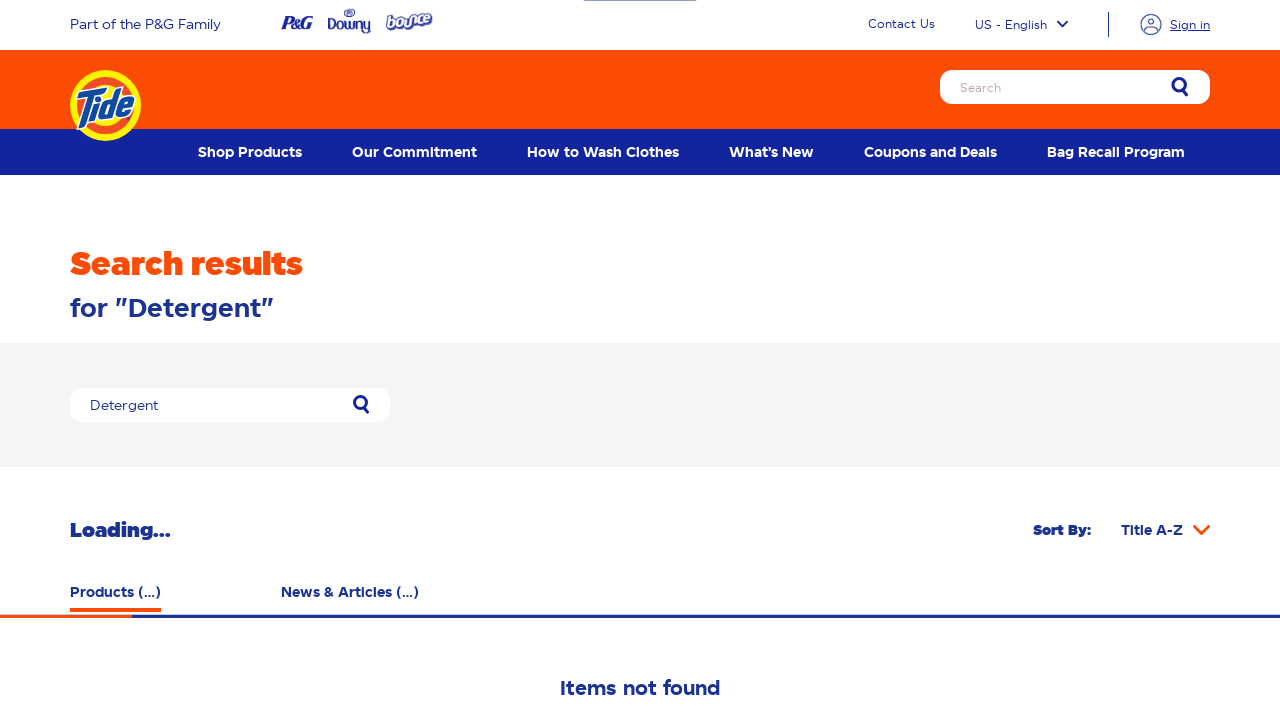

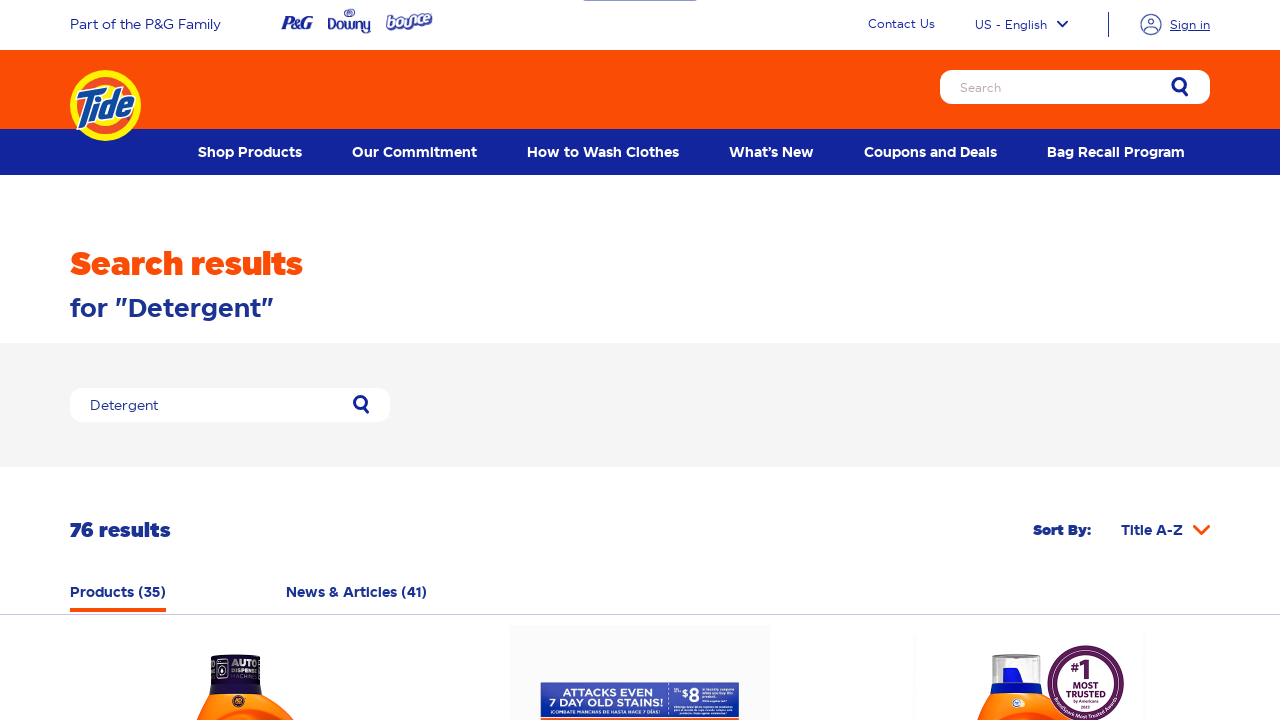